Tests window handling functionality by clicking a link that opens a new window, switching to it, verifying its title, and switching back to the main window

Starting URL: https://practice.cydeo.com/windows

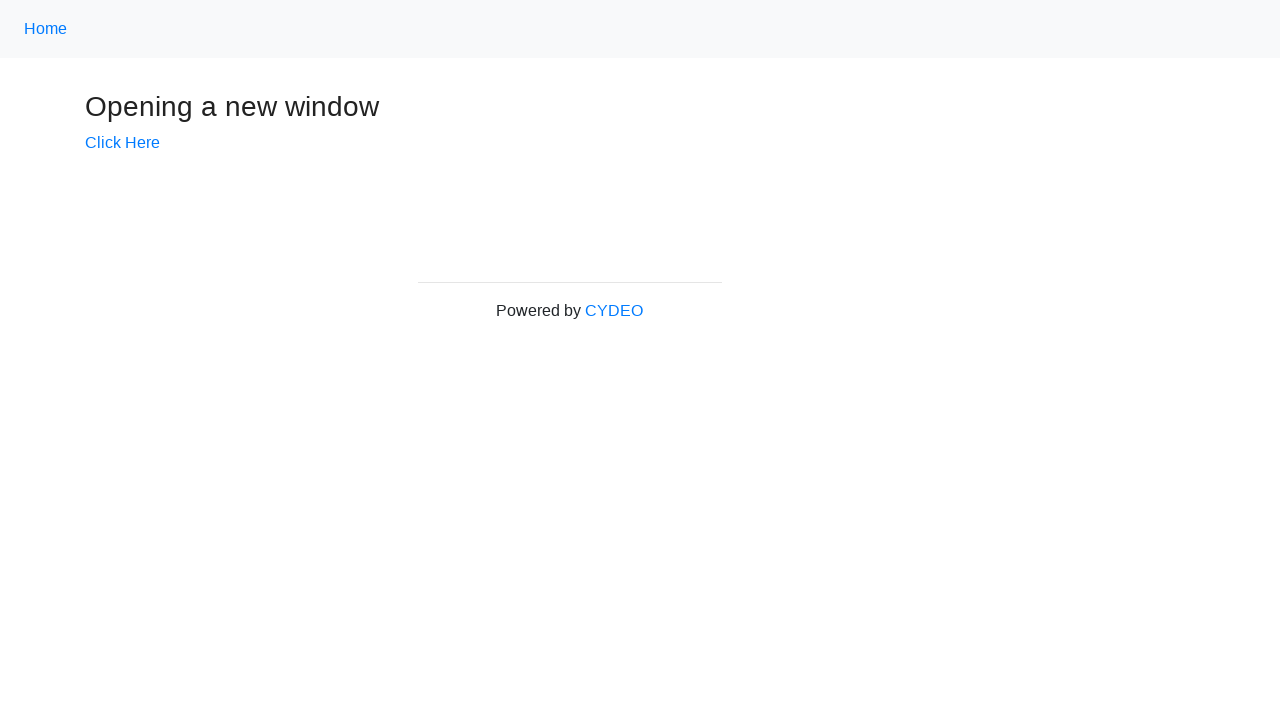

Verified initial page title is 'Windows'
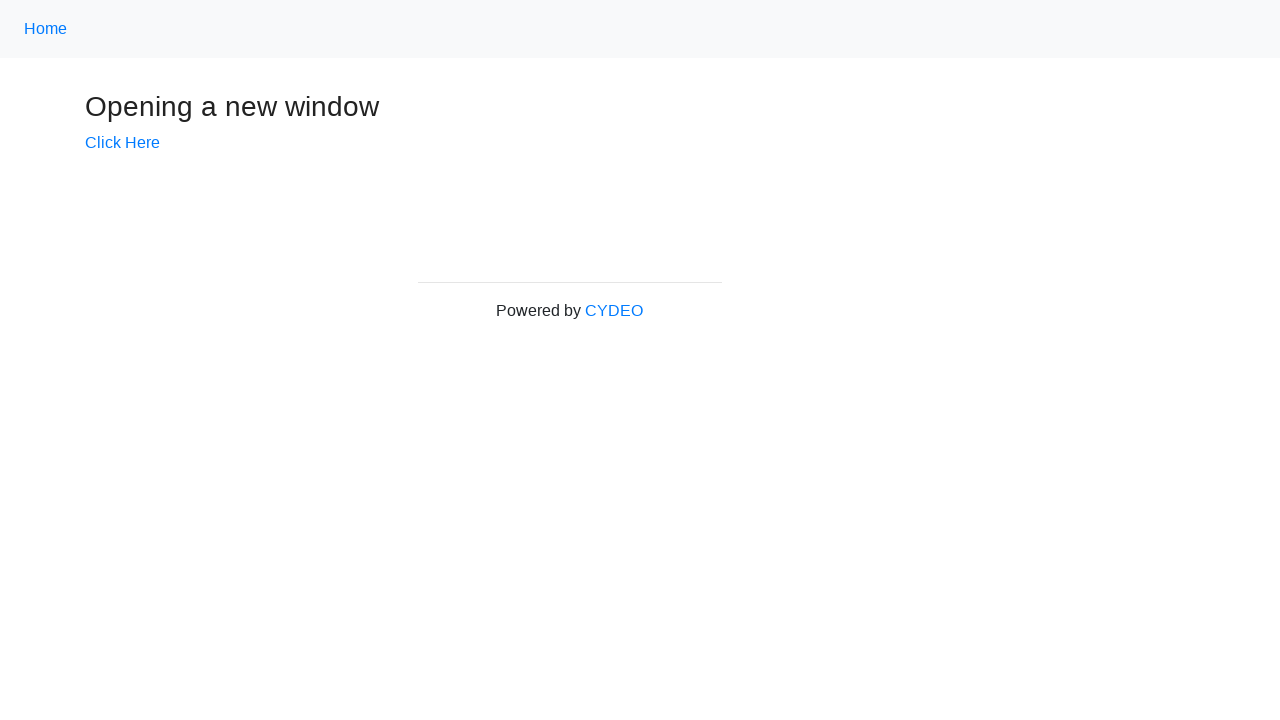

Stored reference to main page
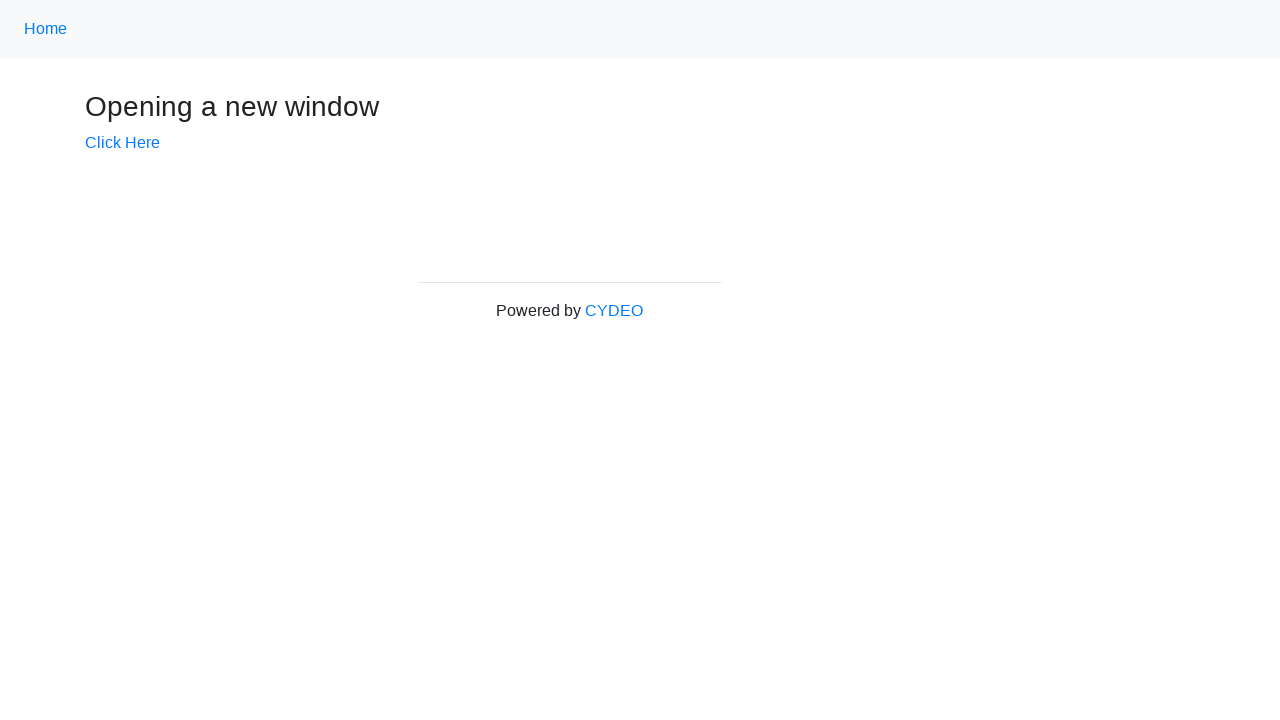

Clicked 'Click Here' link, expecting new window popup at (122, 143) on text=Click Here
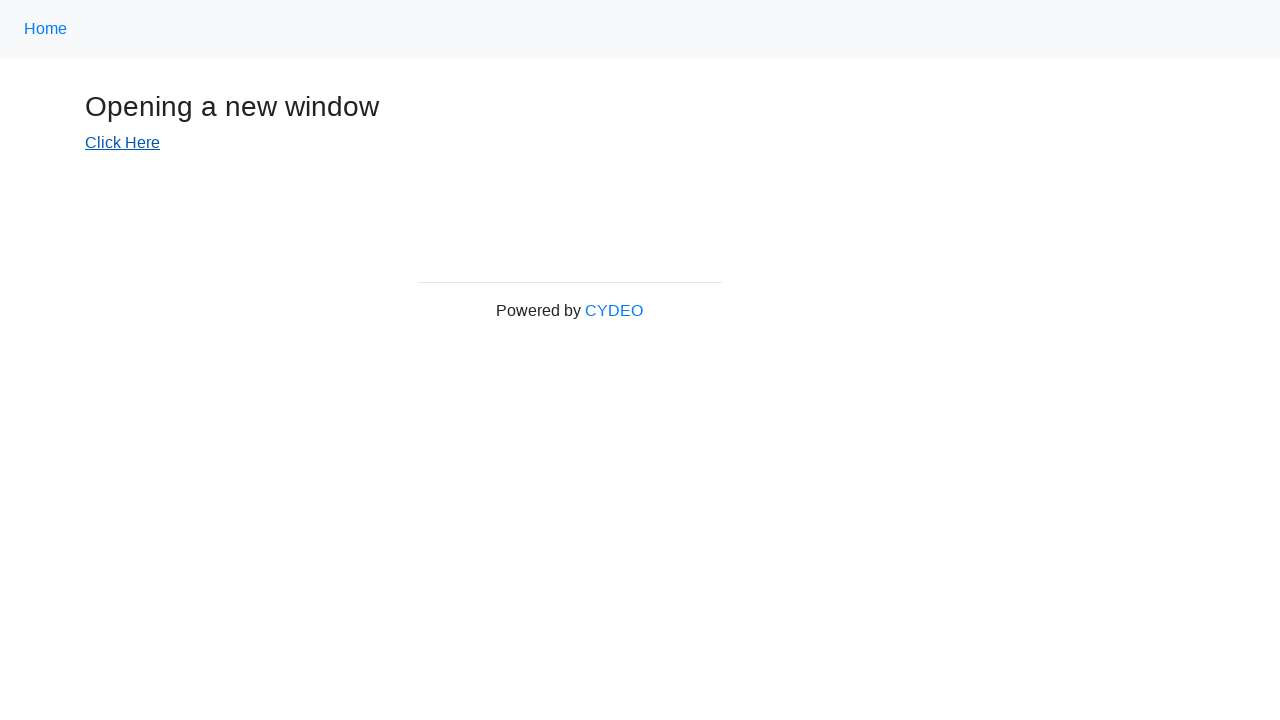

Captured new popup window reference
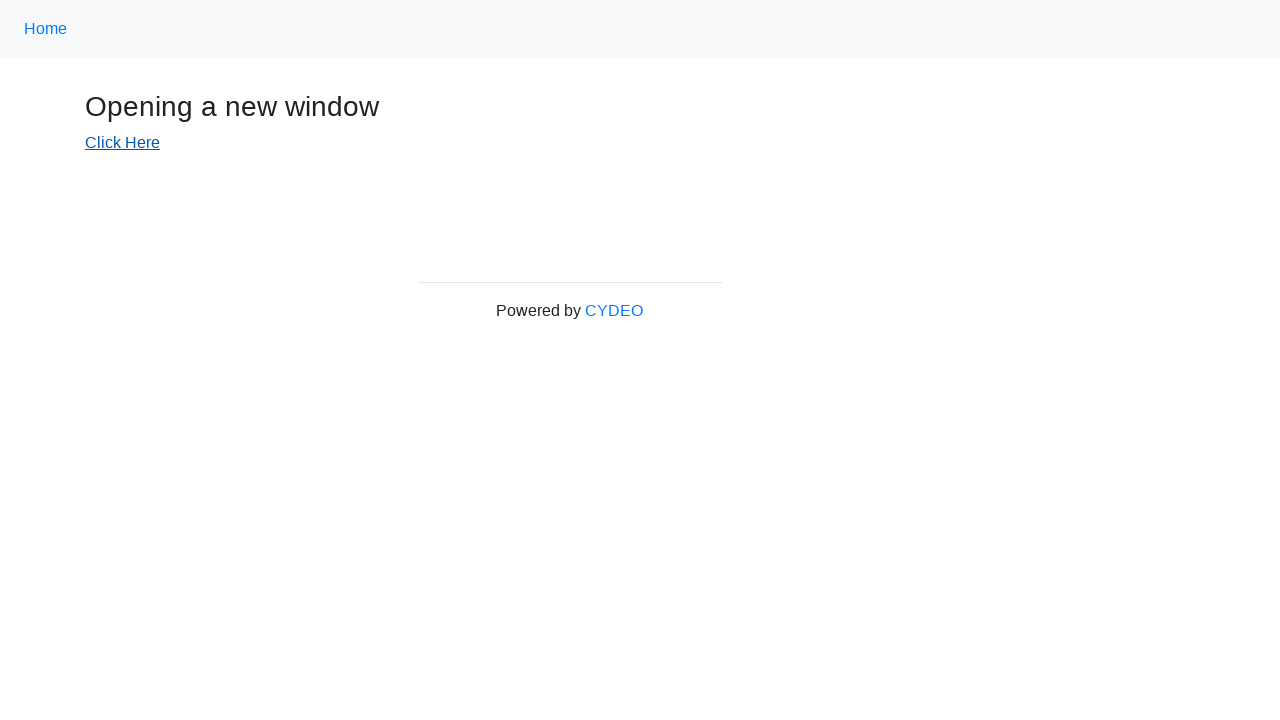

New window page load completed
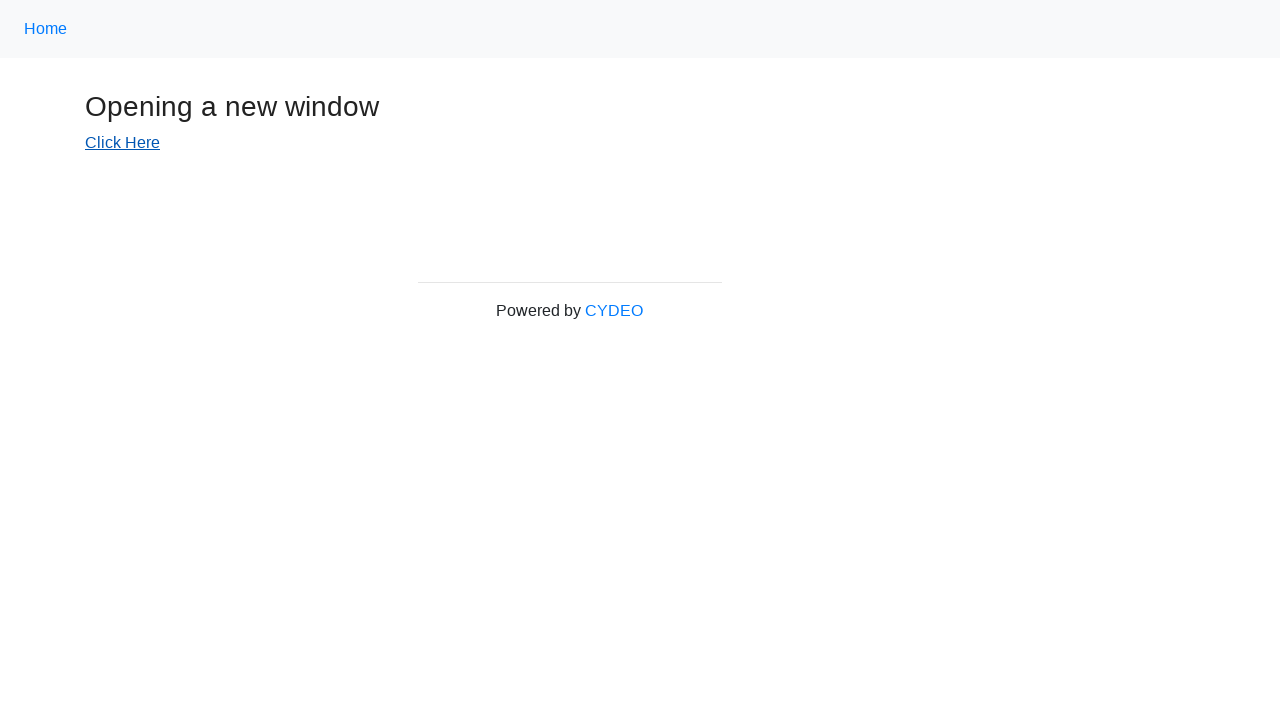

Verified new window title is 'New Window'
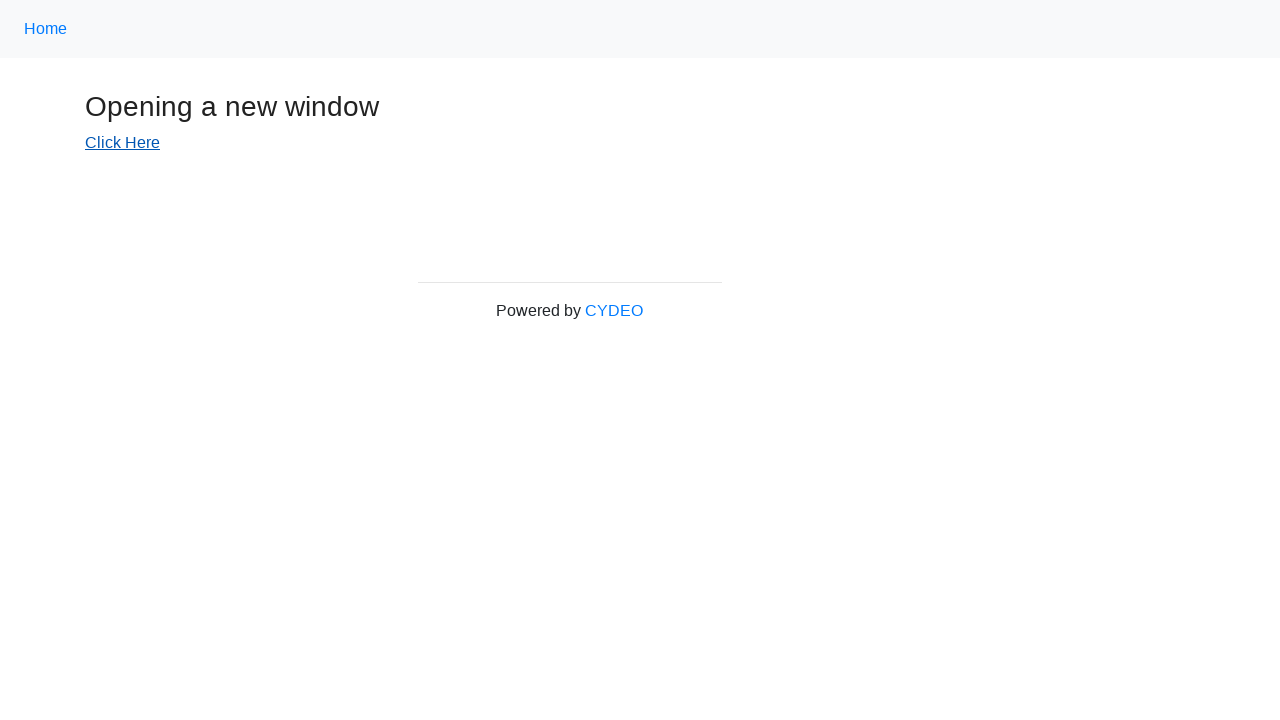

Switched back to main page window
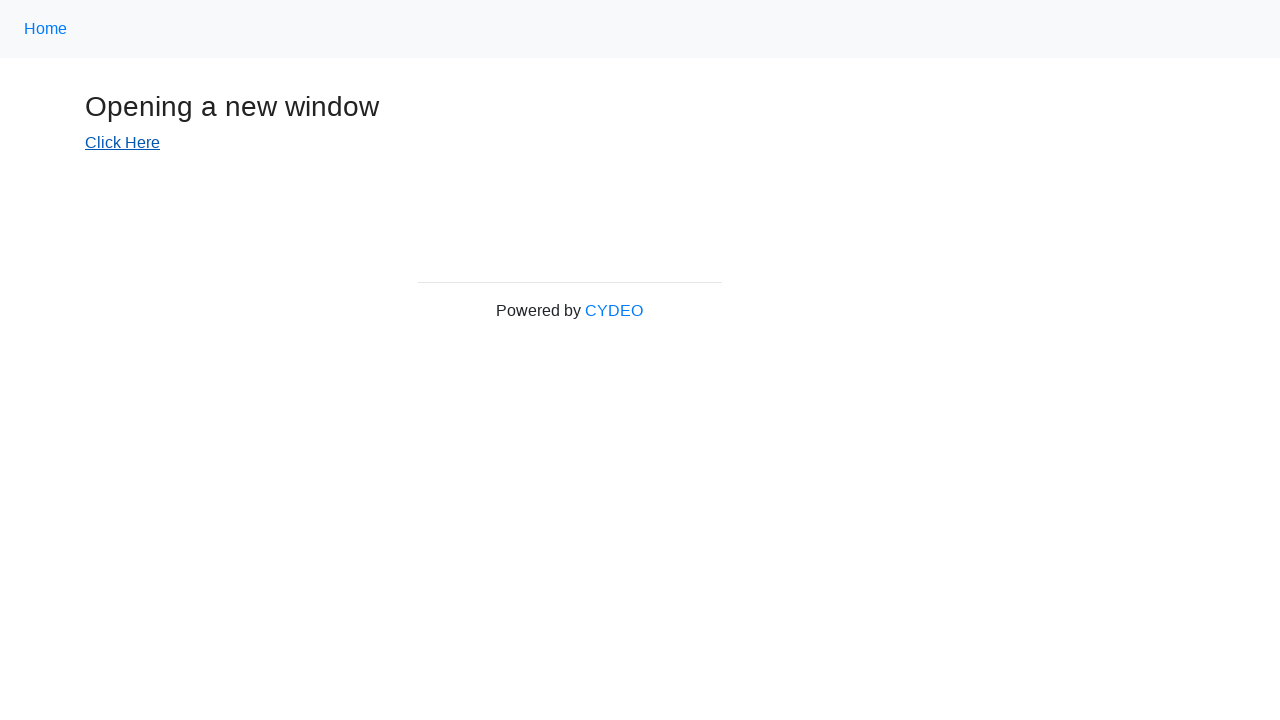

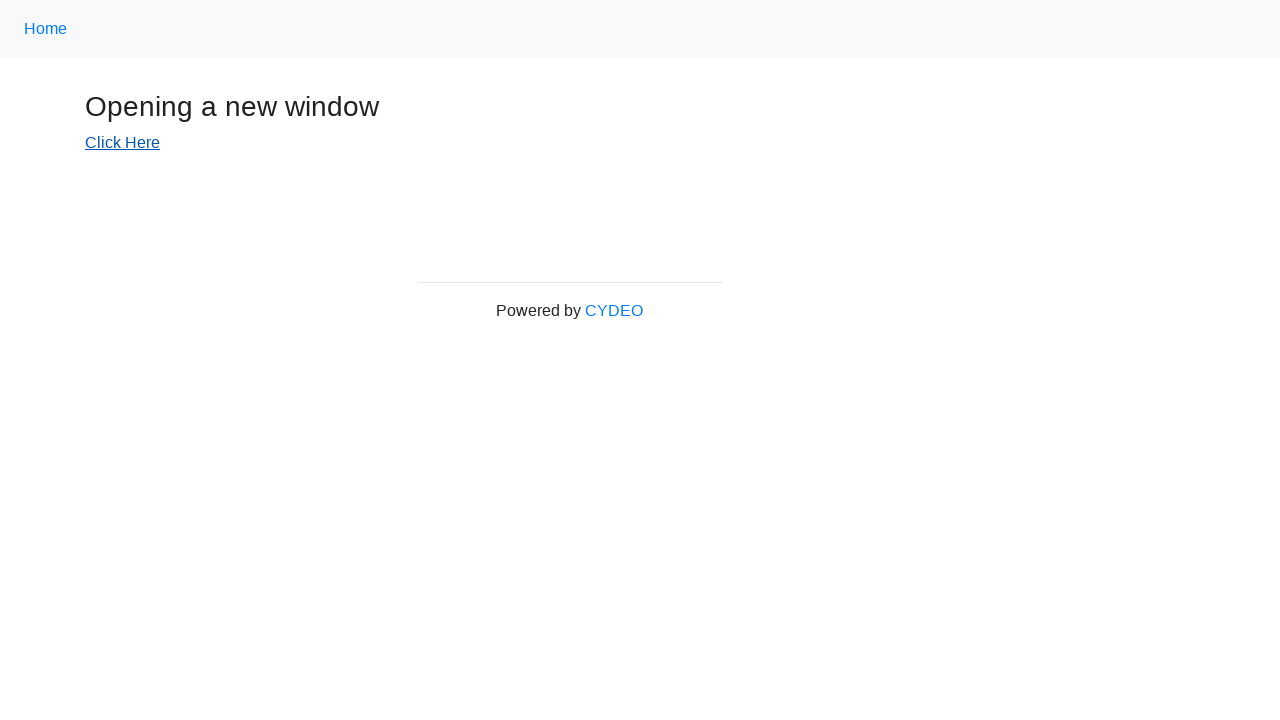